Tests user registration form by filling name, email, and password fields, using copy-paste functionality to duplicate email as password, then submitting the form and verifying successful registration by checking for Login page header

Starting URL: https://demoapps.qspiders.com/ui

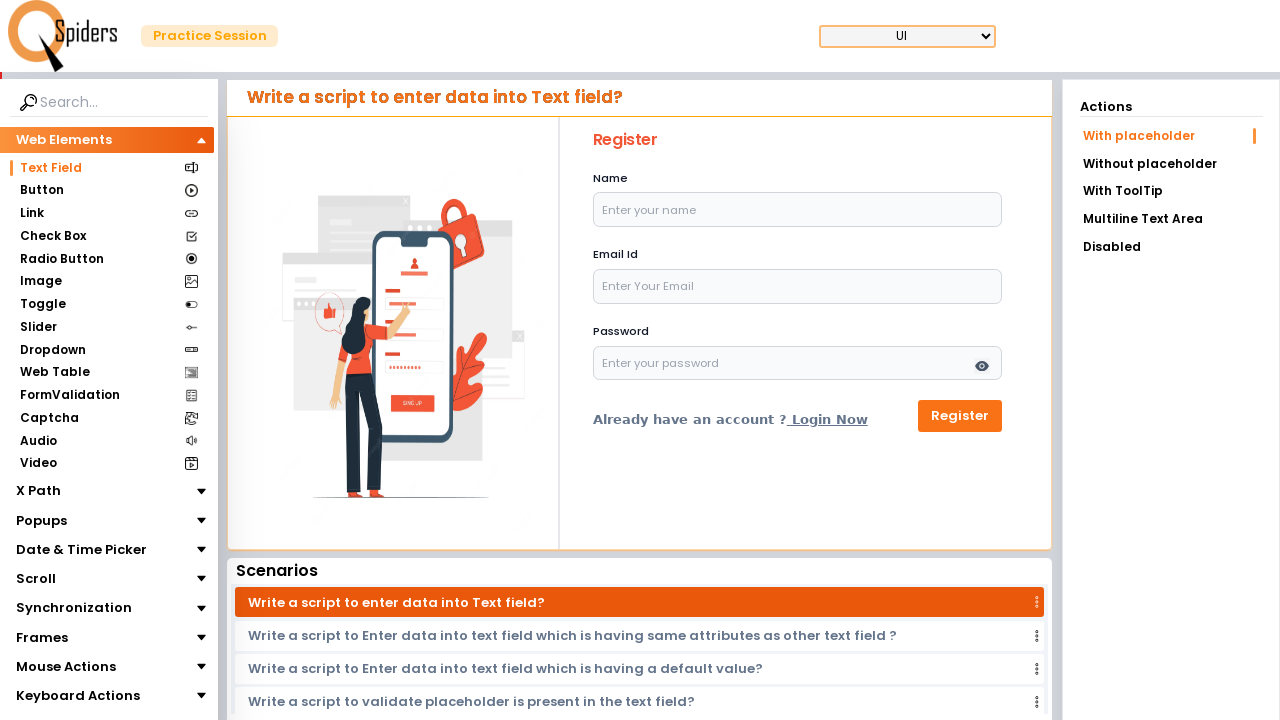

Filled name field with 'Sudhir' on #name
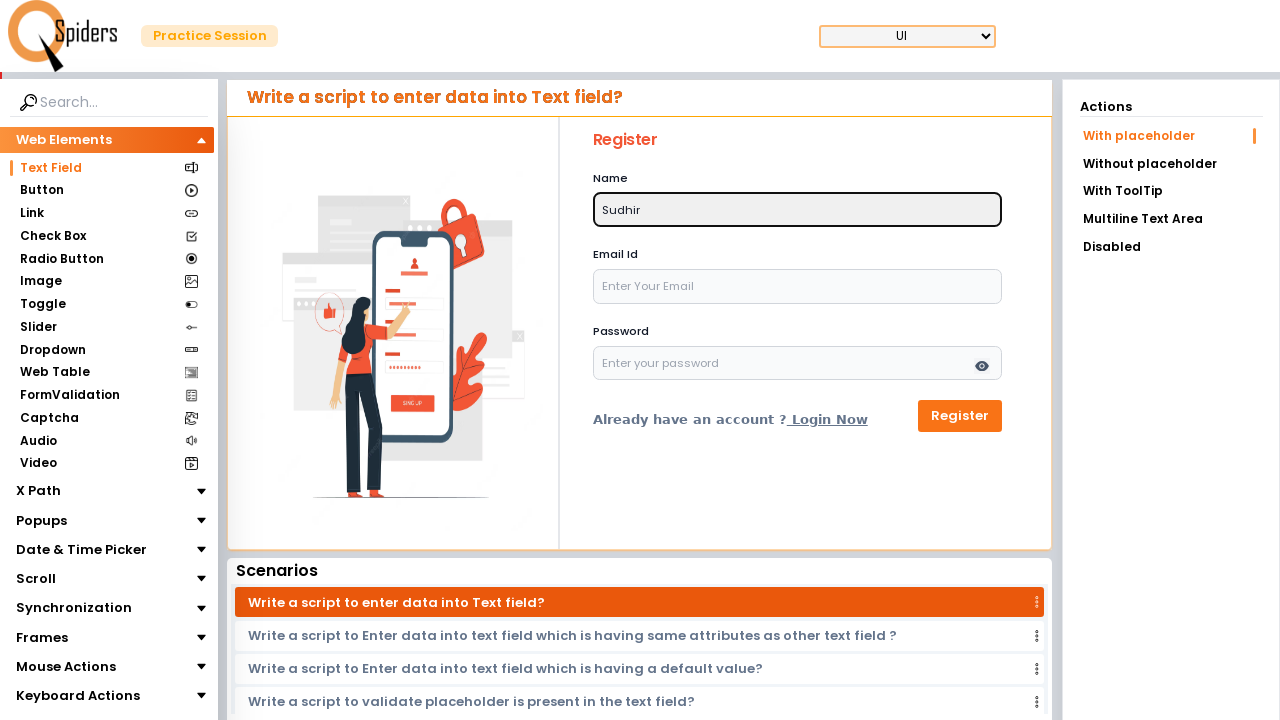

Filled email field with 'testuser456@gmail.com' on input[name='email']
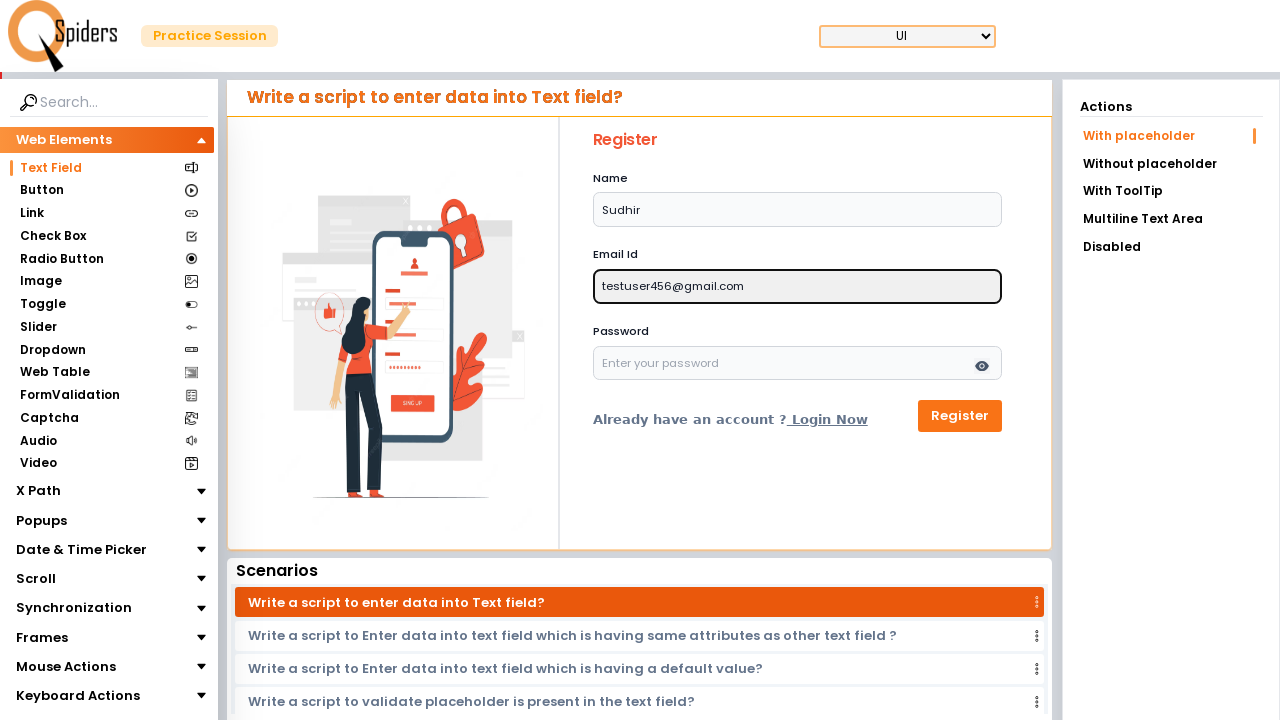

Focused on email field on input[name='email']
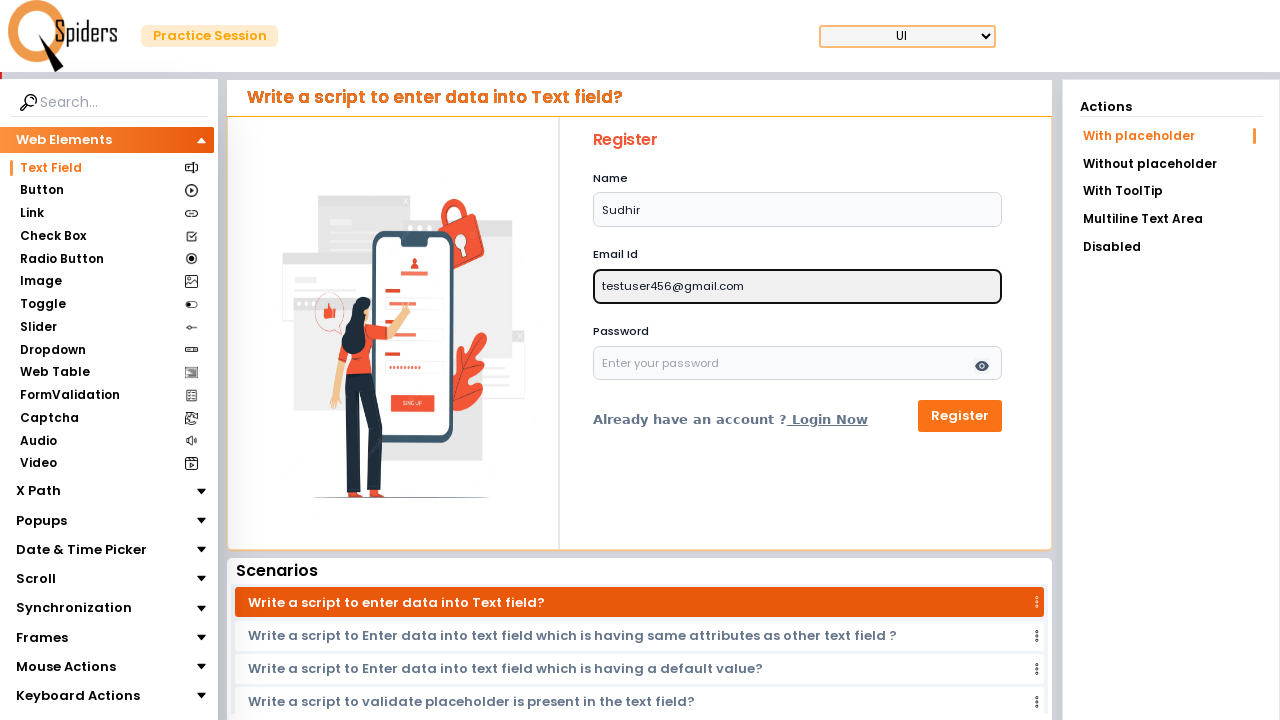

Selected all text in email field using Ctrl+A
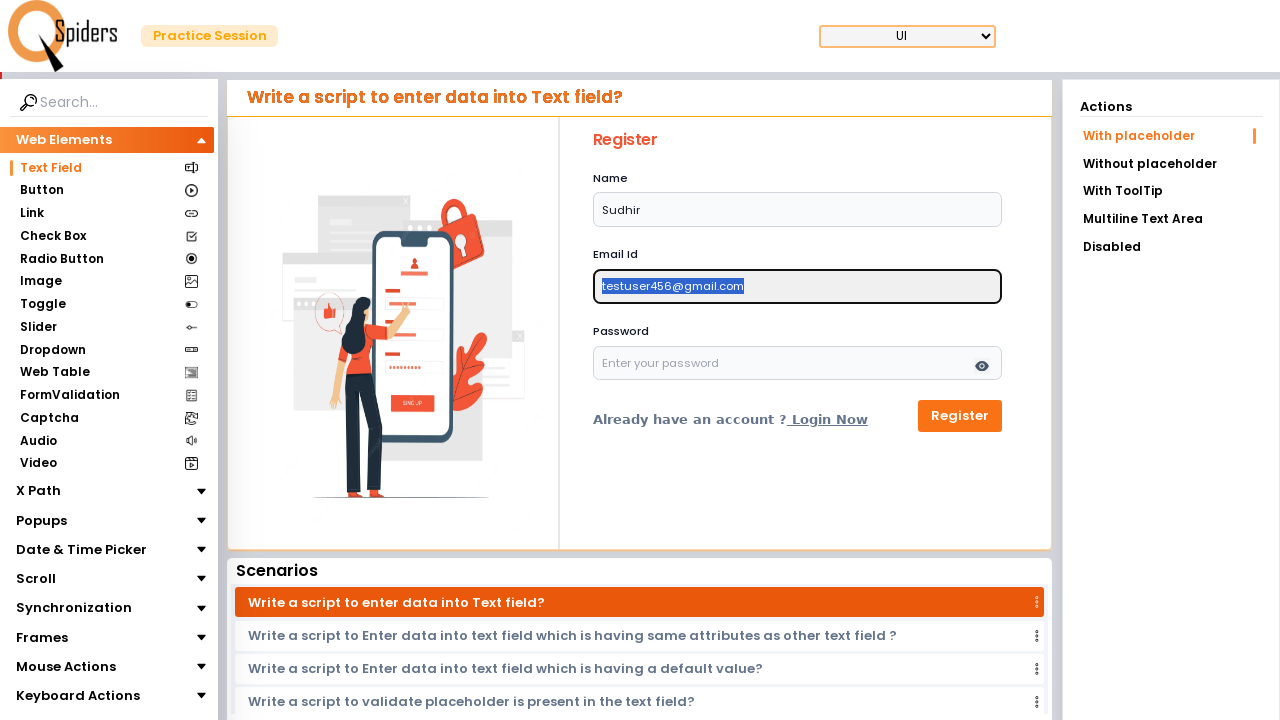

Copied email text to clipboard using Ctrl+C
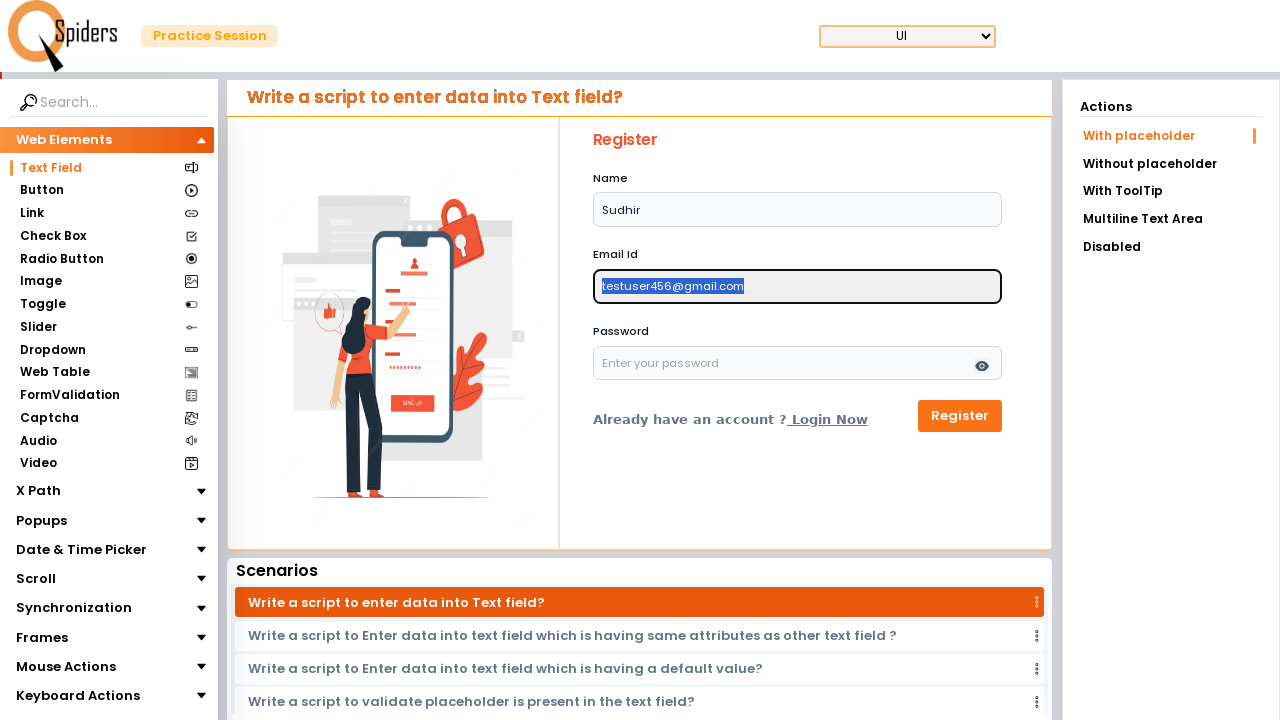

Focused on password field on input[placeholder='Enter your password']
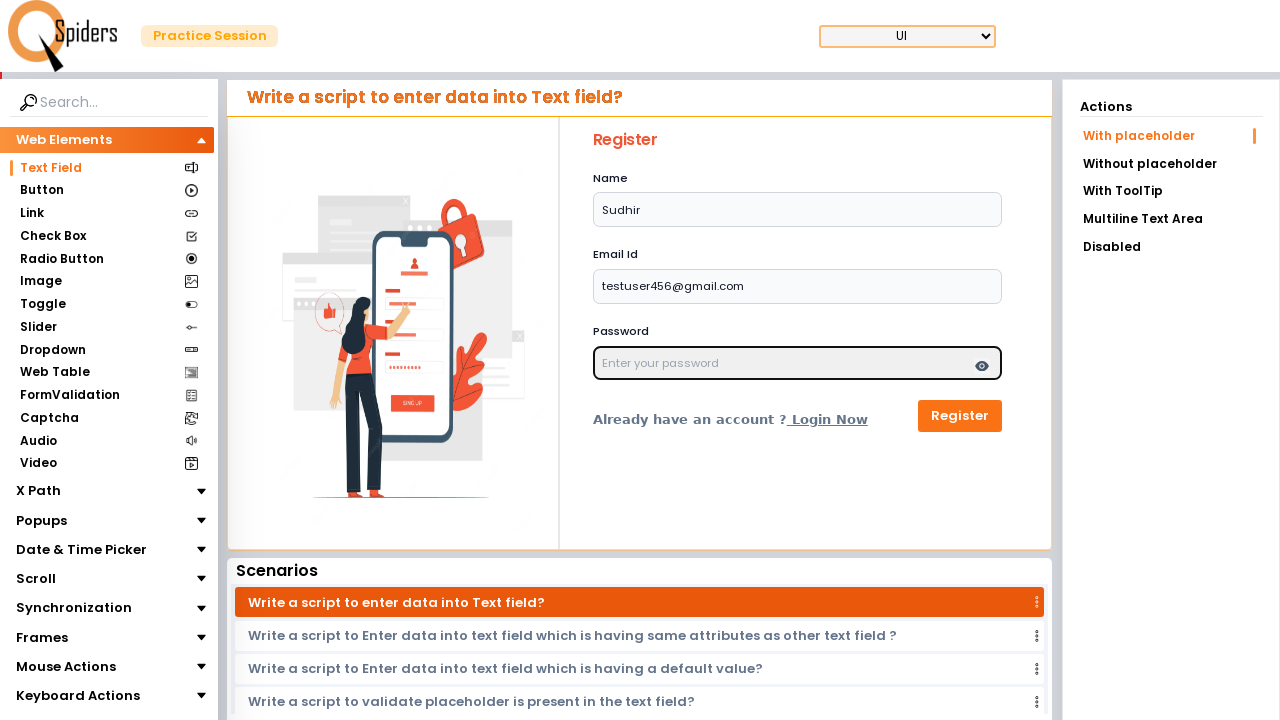

Pasted email as password using Ctrl+V
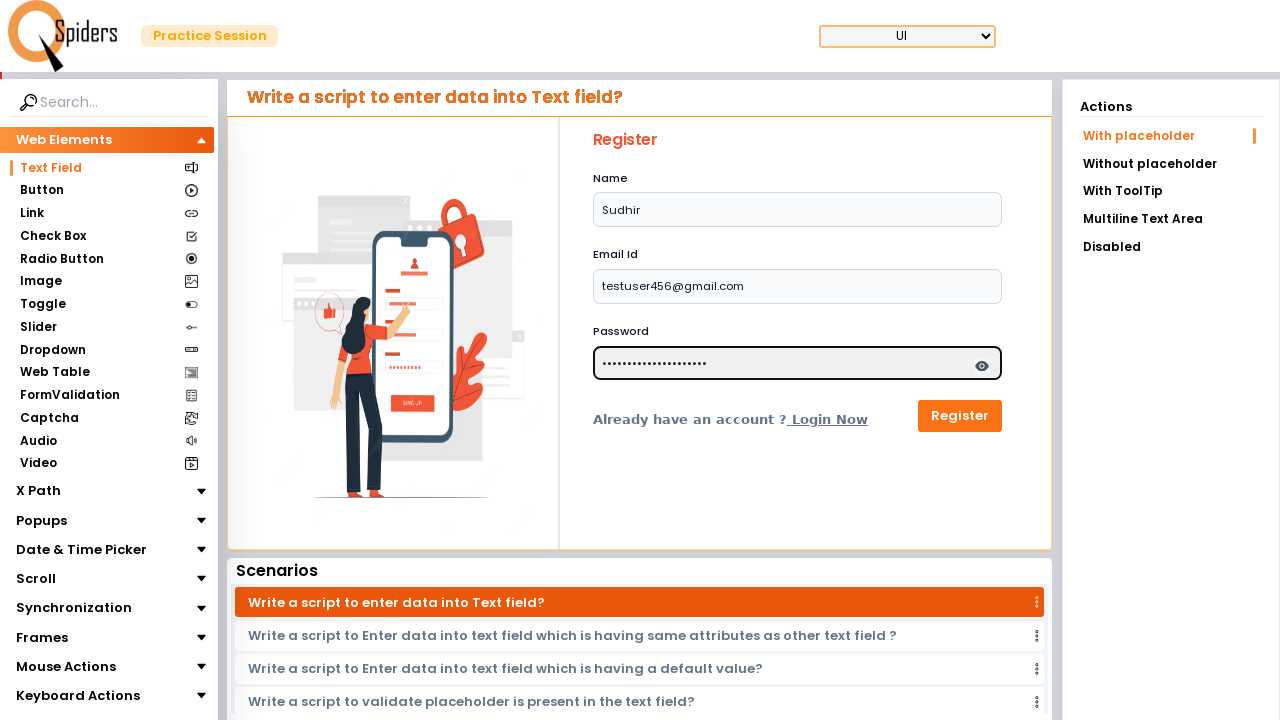

Submitted registration form by pressing Enter
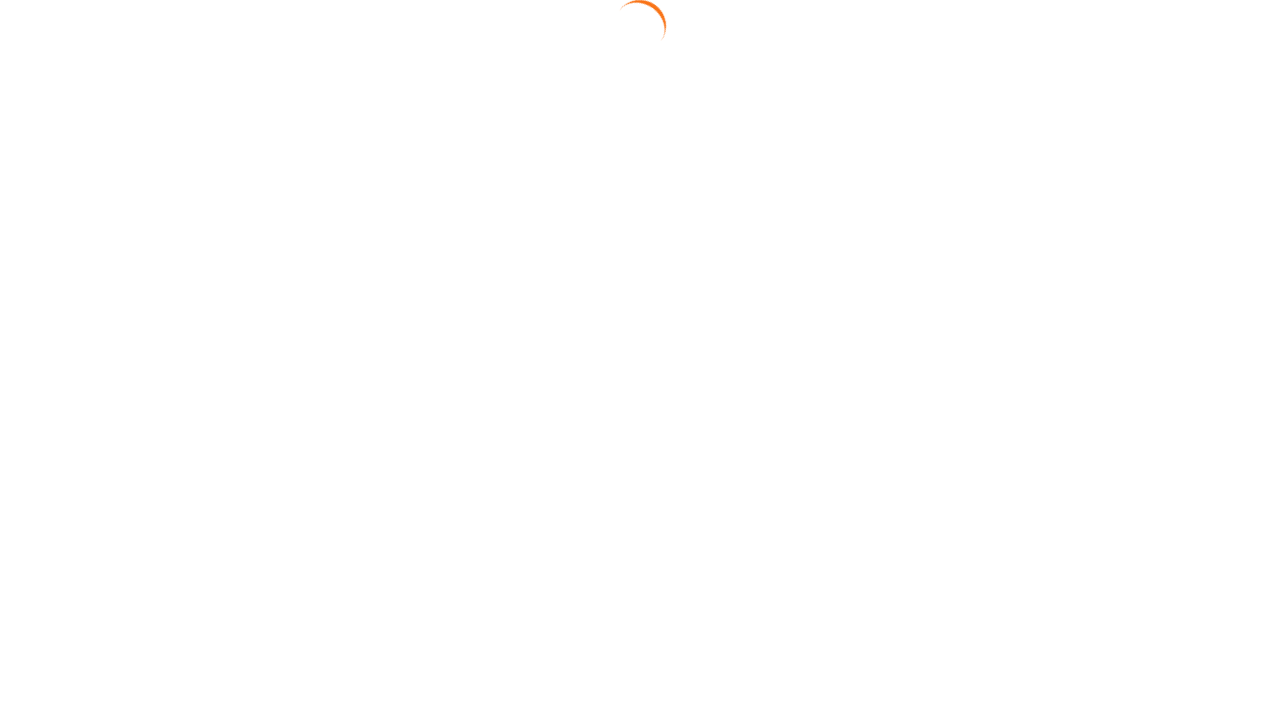

Verified successful registration - Login page header appeared
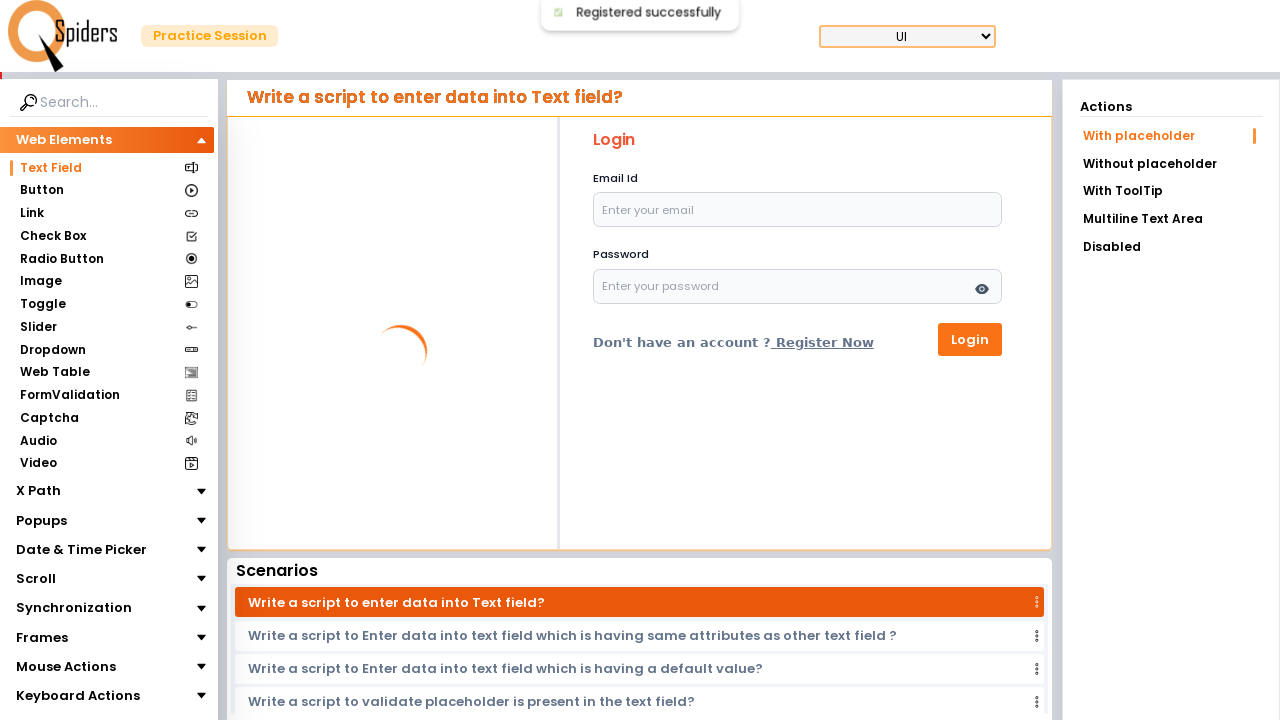

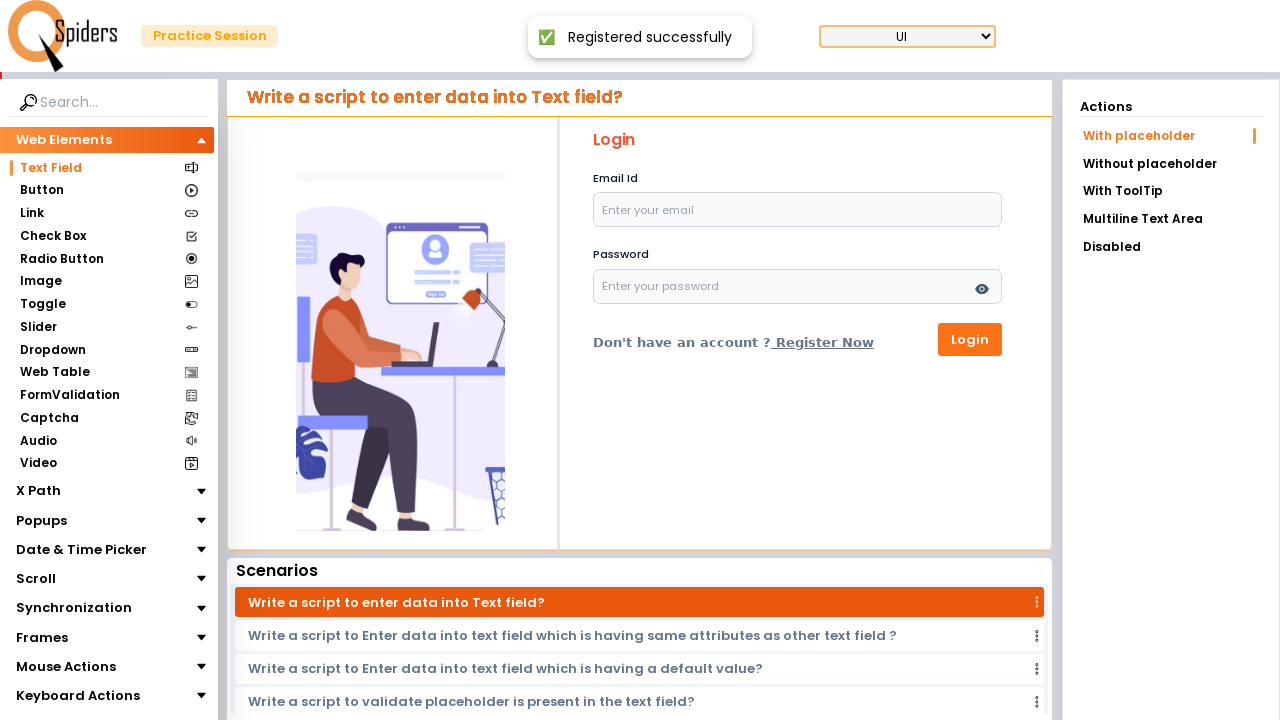